Tests radio button functionality on a demo QA page by verifying the "Yes" radio button is enabled, clicking it, and confirming it becomes selected

Starting URL: https://demoqa.com/radio-button

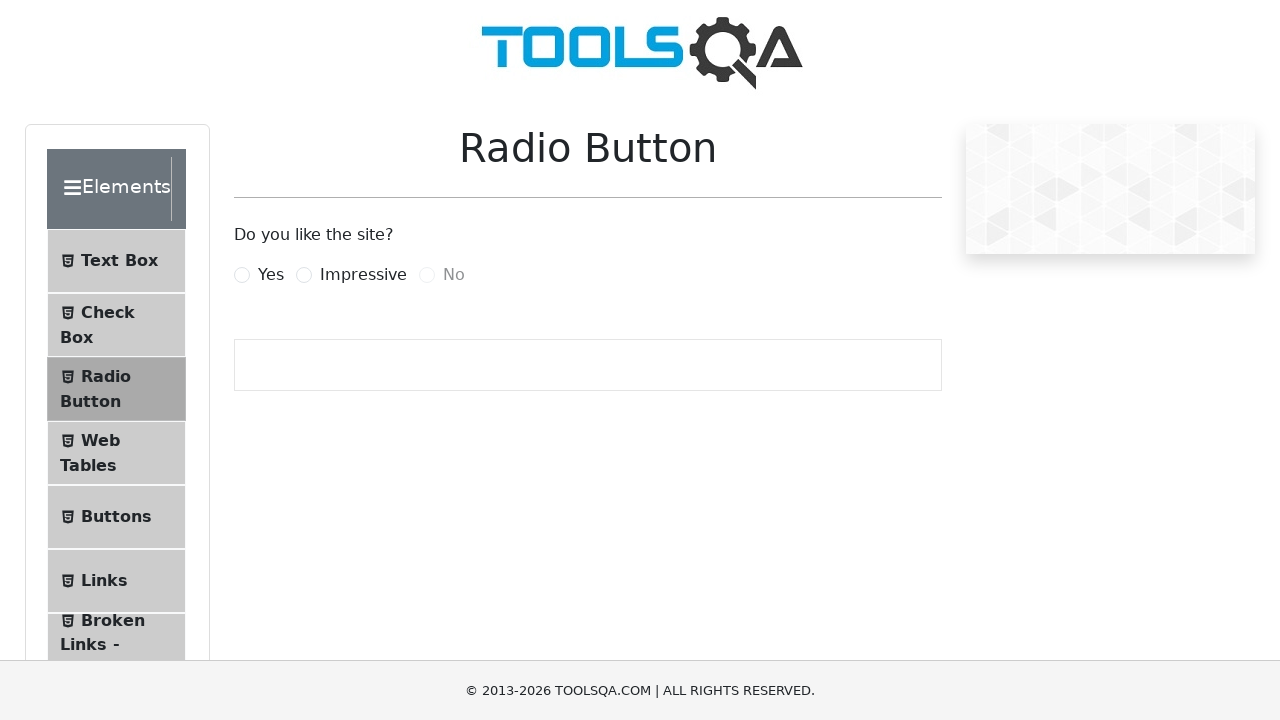

Waited for page header to be visible
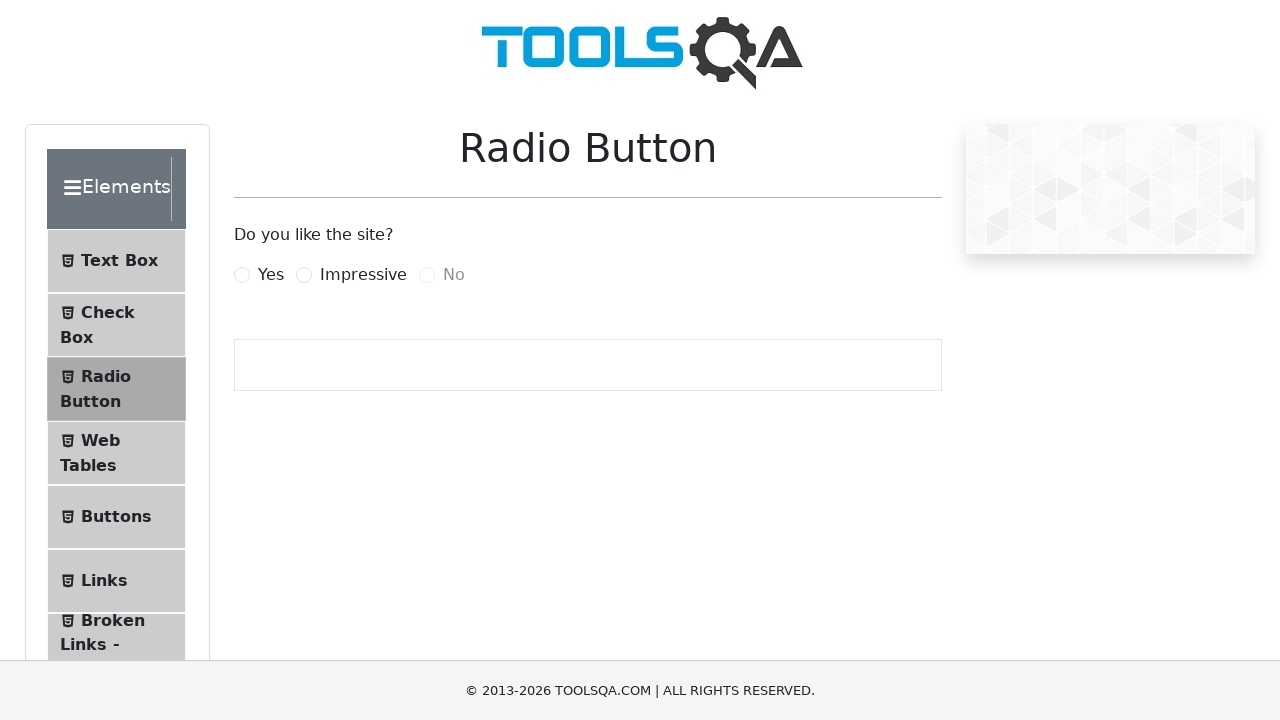

Located the Yes radio button element
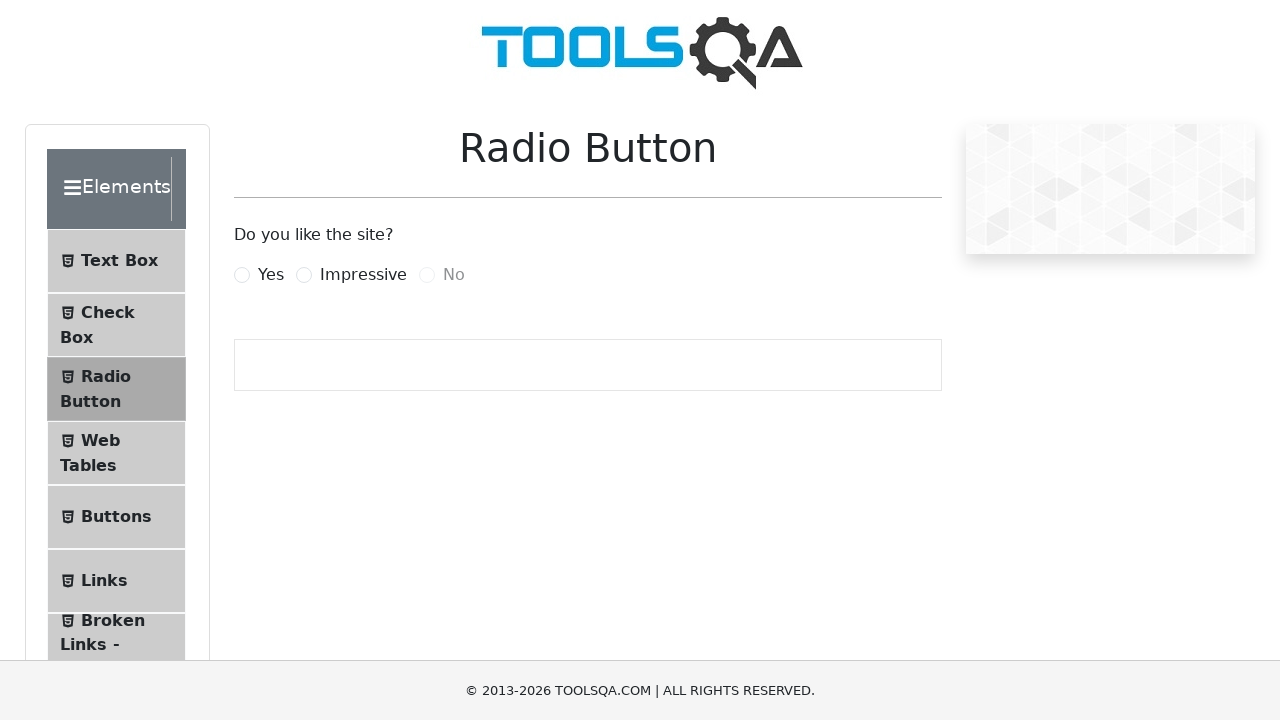

Clicked on the Yes radio button label at (271, 275) on label[for='yesRadio']
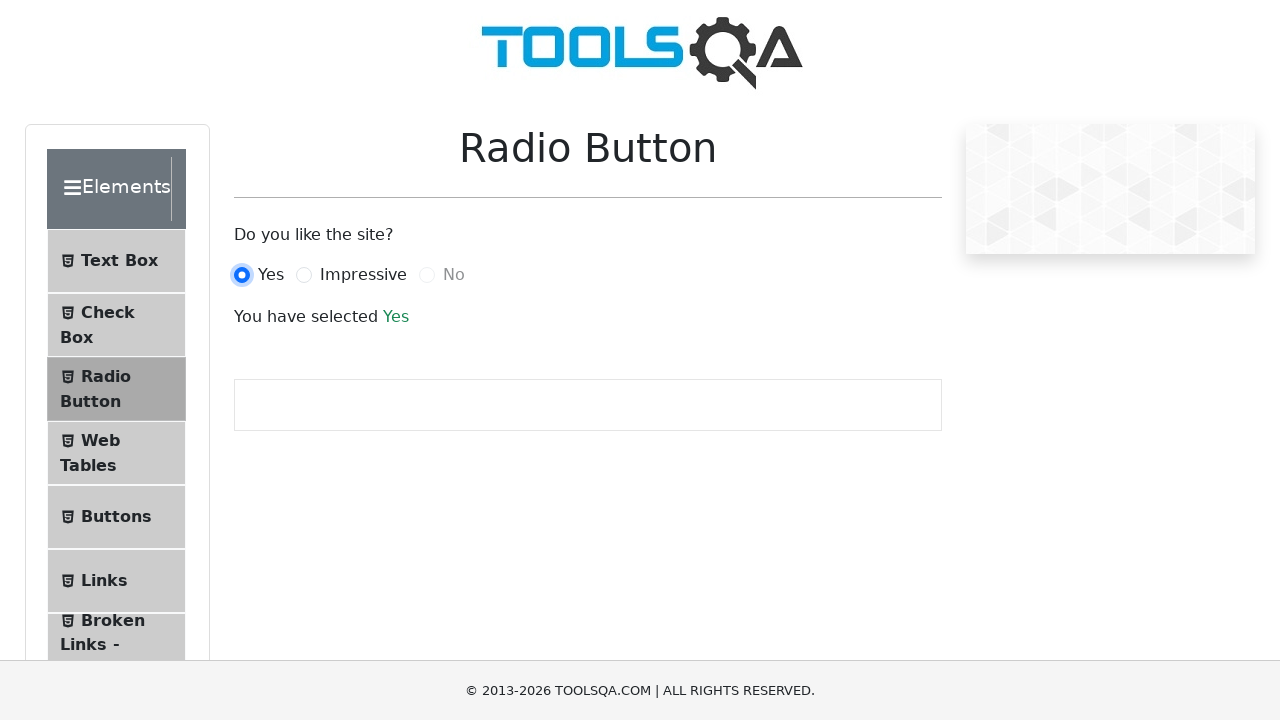

Waited for result text to appear confirming selection
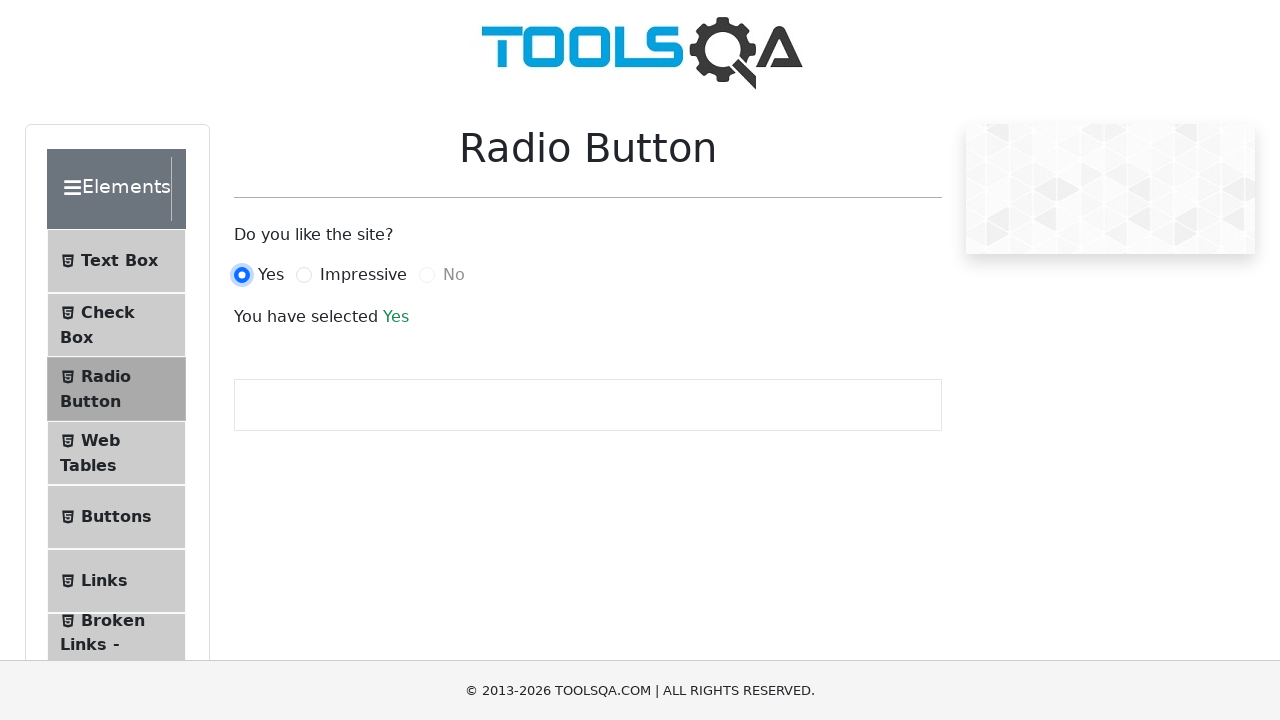

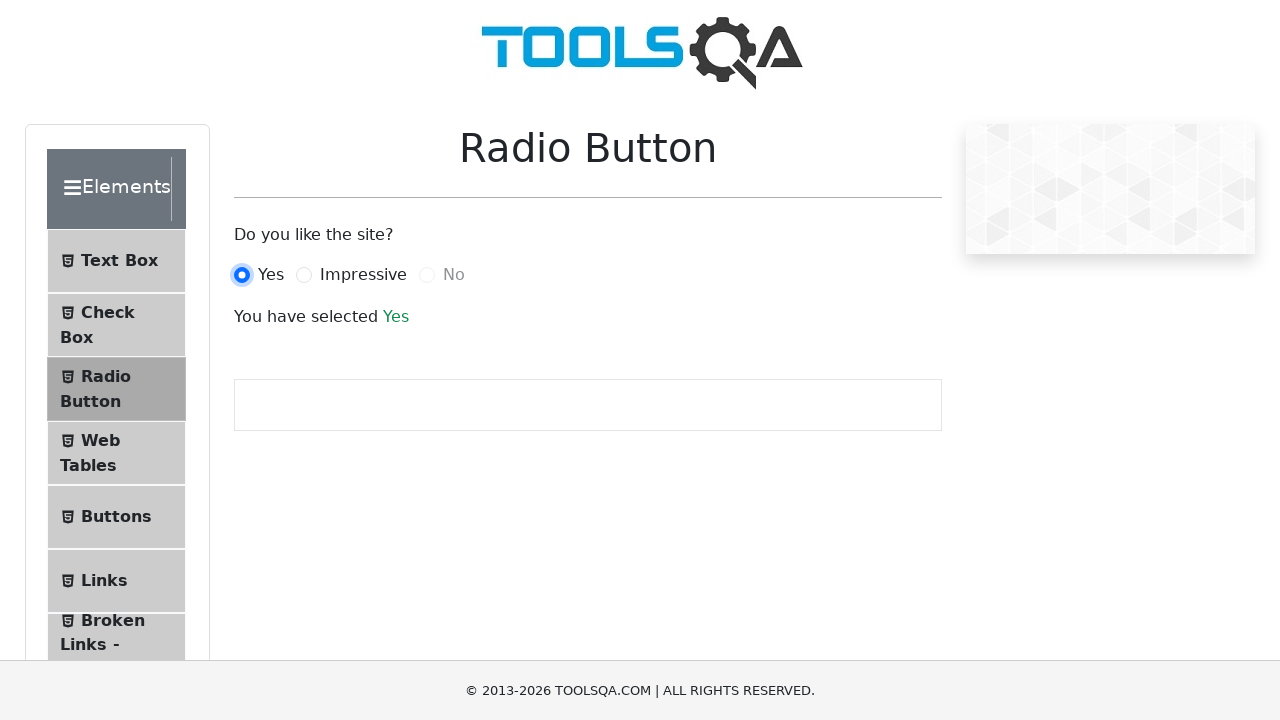